Tests a basic calculator web app by entering two numbers, selecting an operation (Add), clicking calculate, and verifying the result appears in the answer field.

Starting URL: https://testsheepnz.github.io/BasicCalculator.html

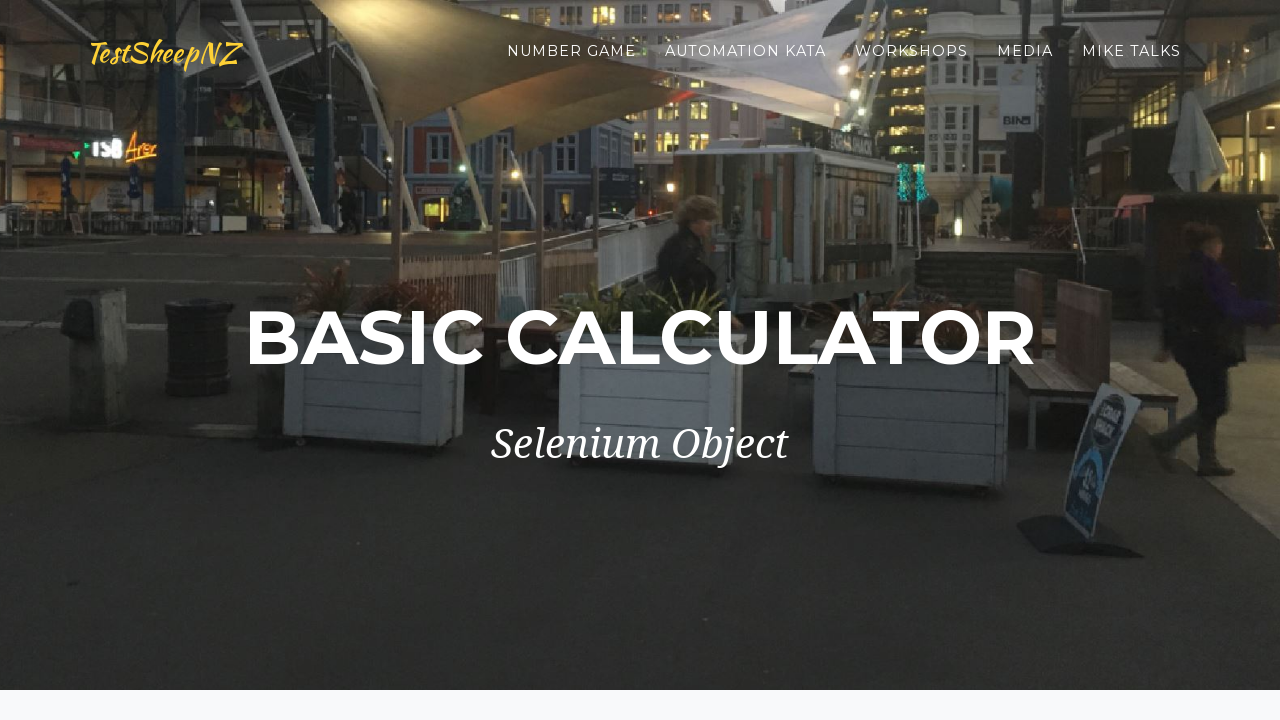

Filled first number field with '15' on #number1Field
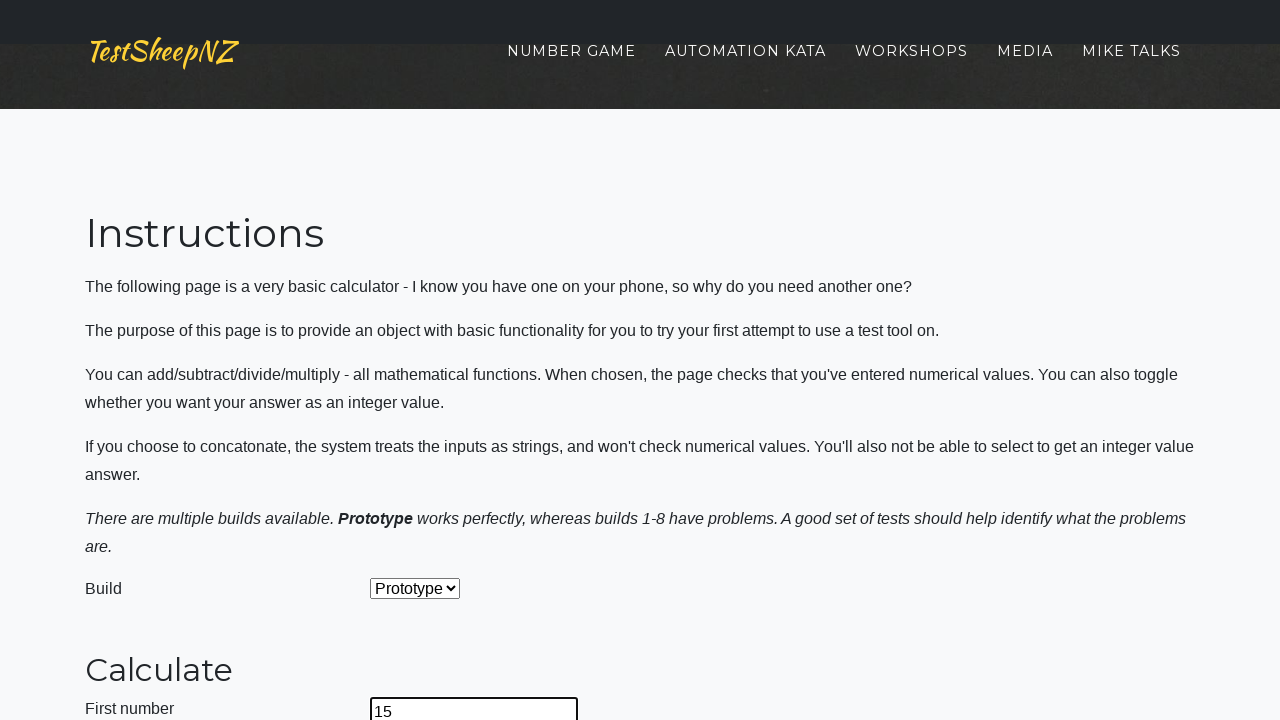

Filled second number field with '7' on #number2Field
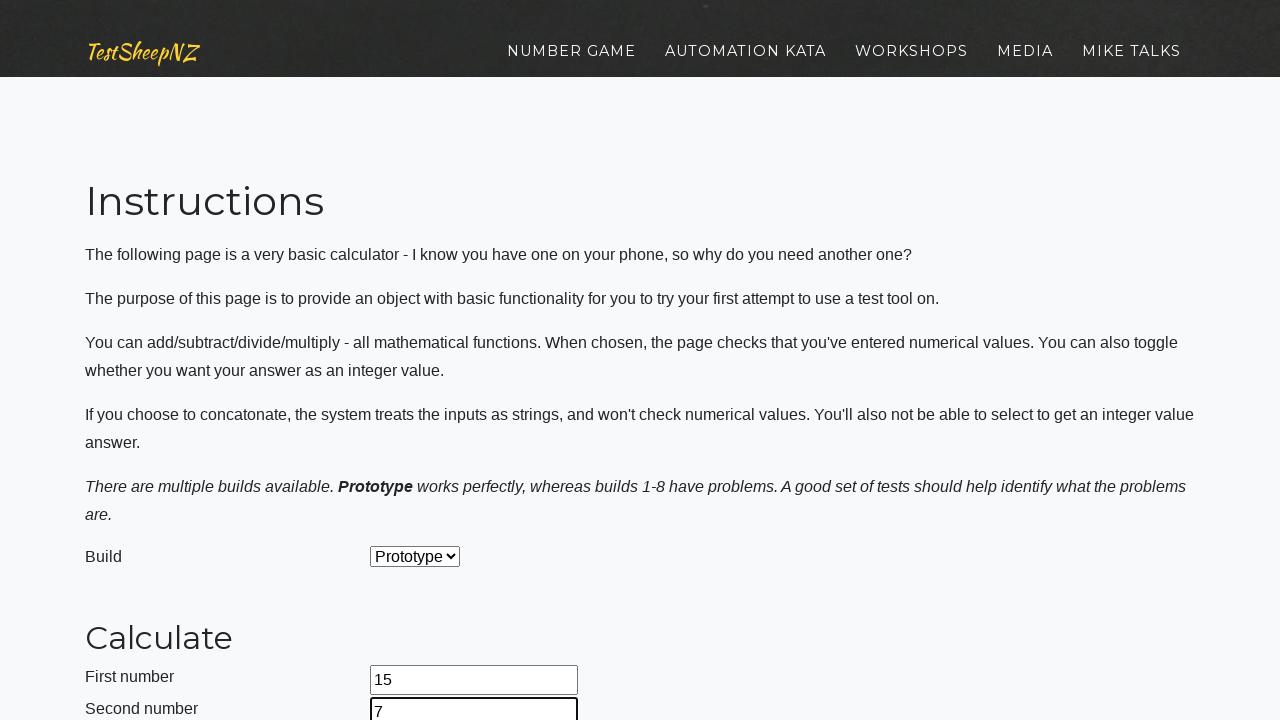

Selected 'Add' operation from dropdown on #selectOperationDropdown
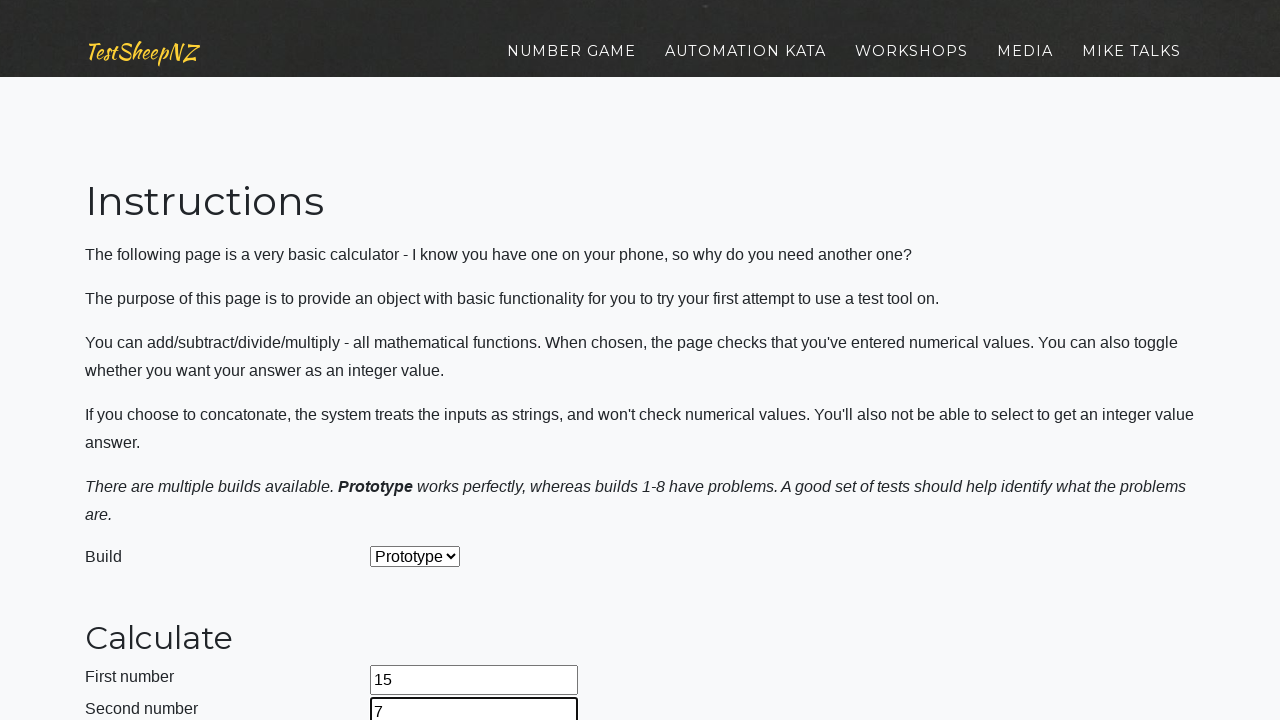

Clicked calculate button at (422, 361) on #calculateButton
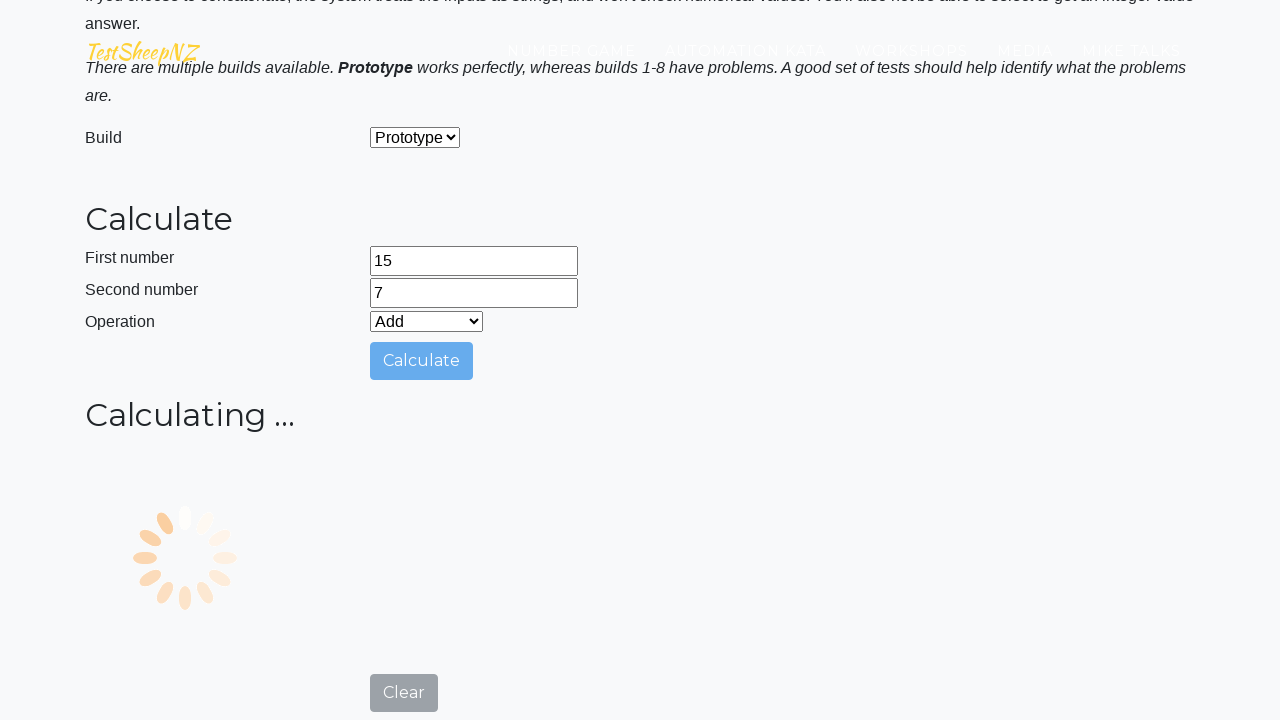

Result appeared in answer field
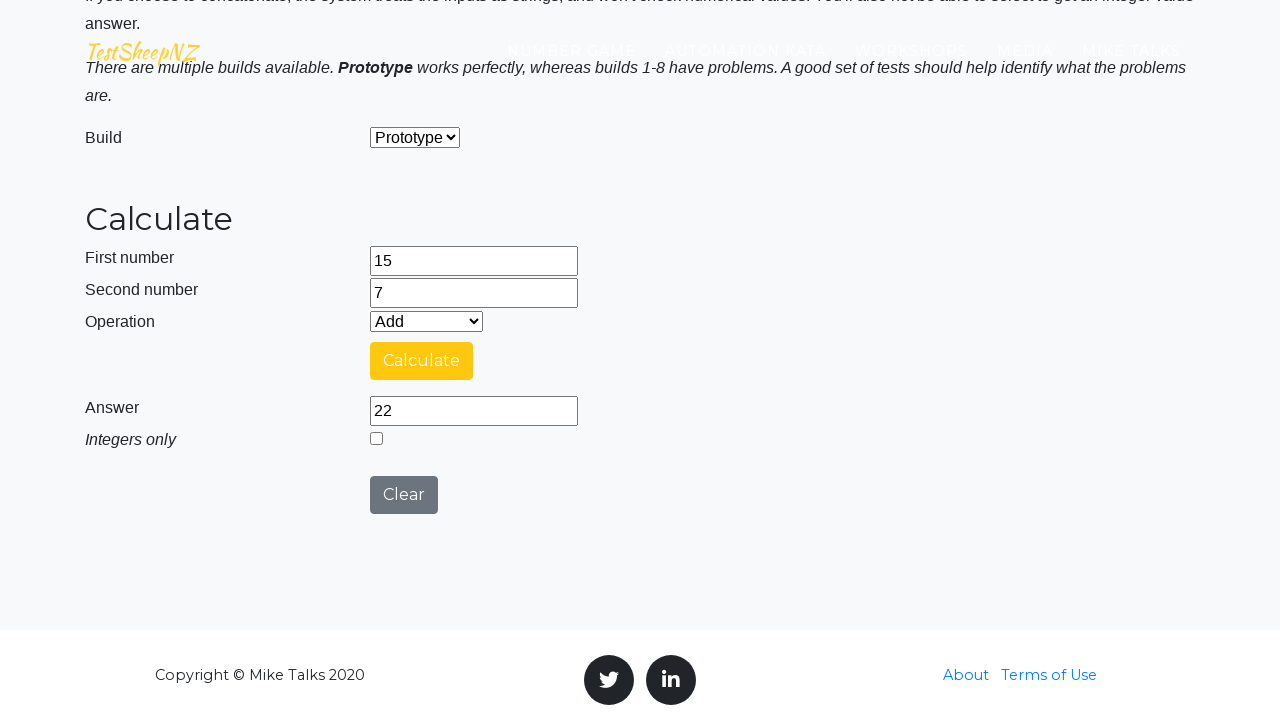

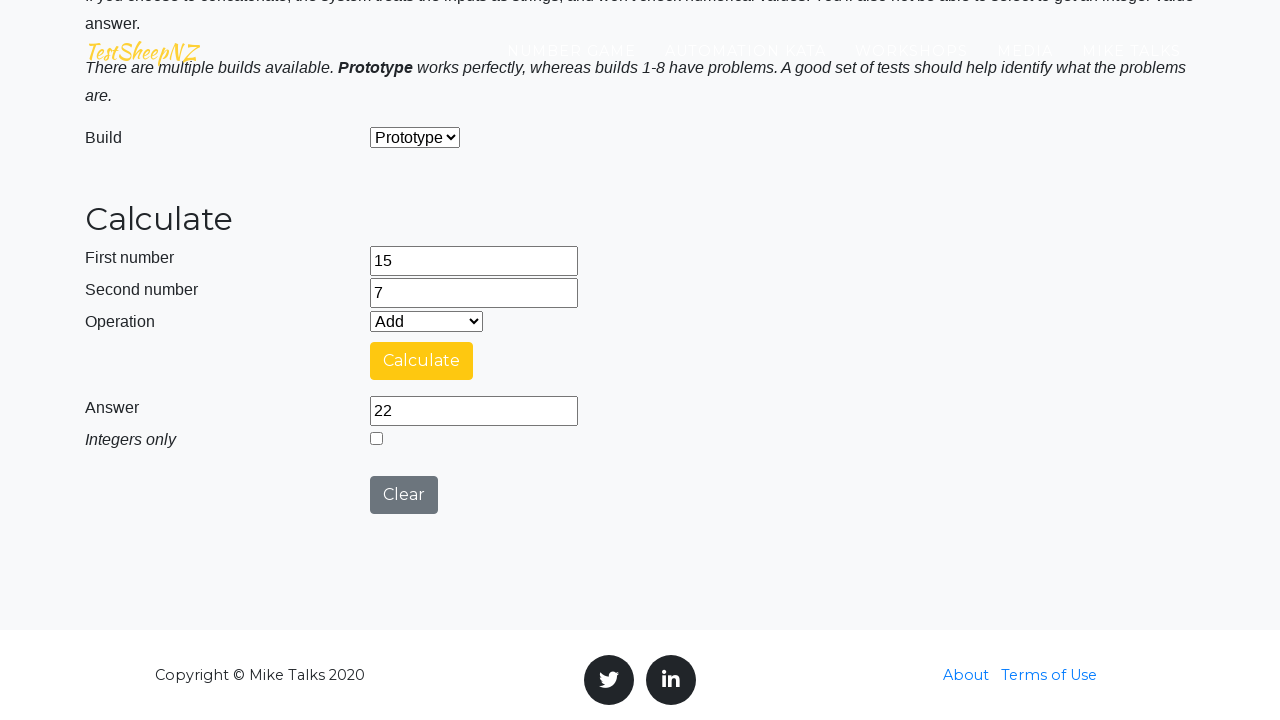